Tests various form controls on a sample page including single-line text input, multi-line textarea, radio buttons, checkboxes, dropdown list selections (by index, value, and visible text), and button click.

Starting URL: https://knsquai.github.io/docs

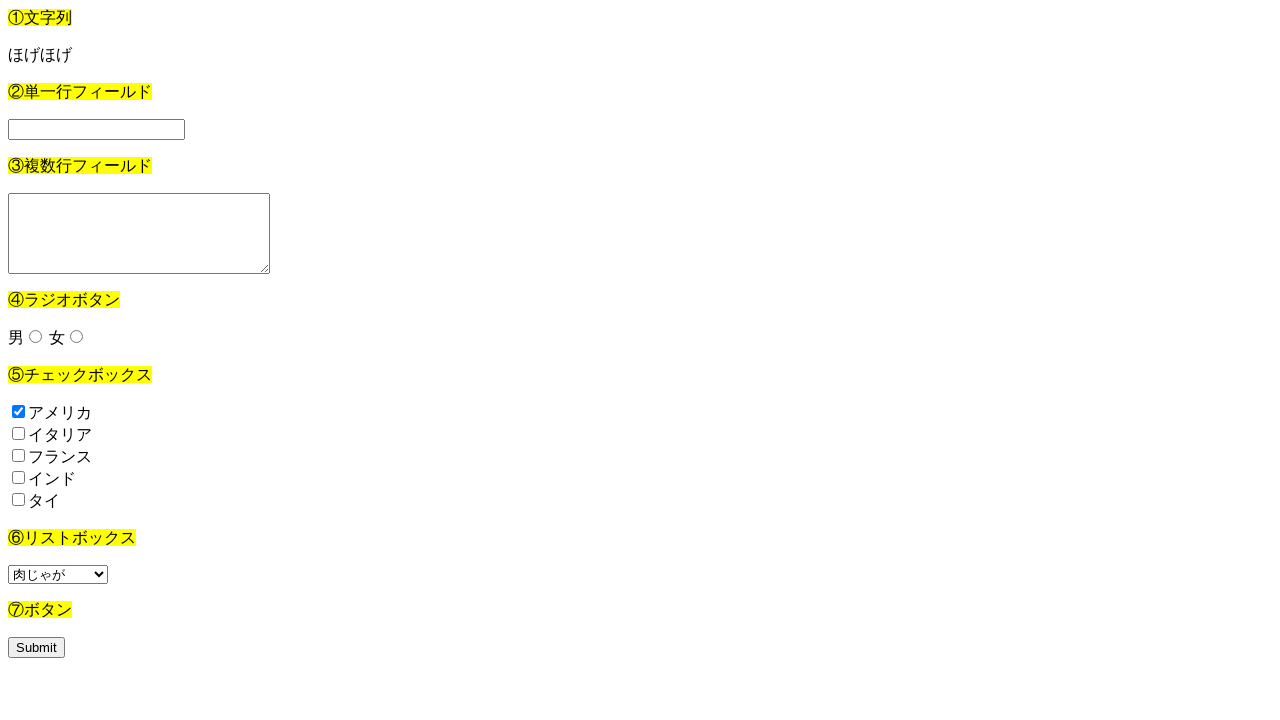

Waited for verification text element to load
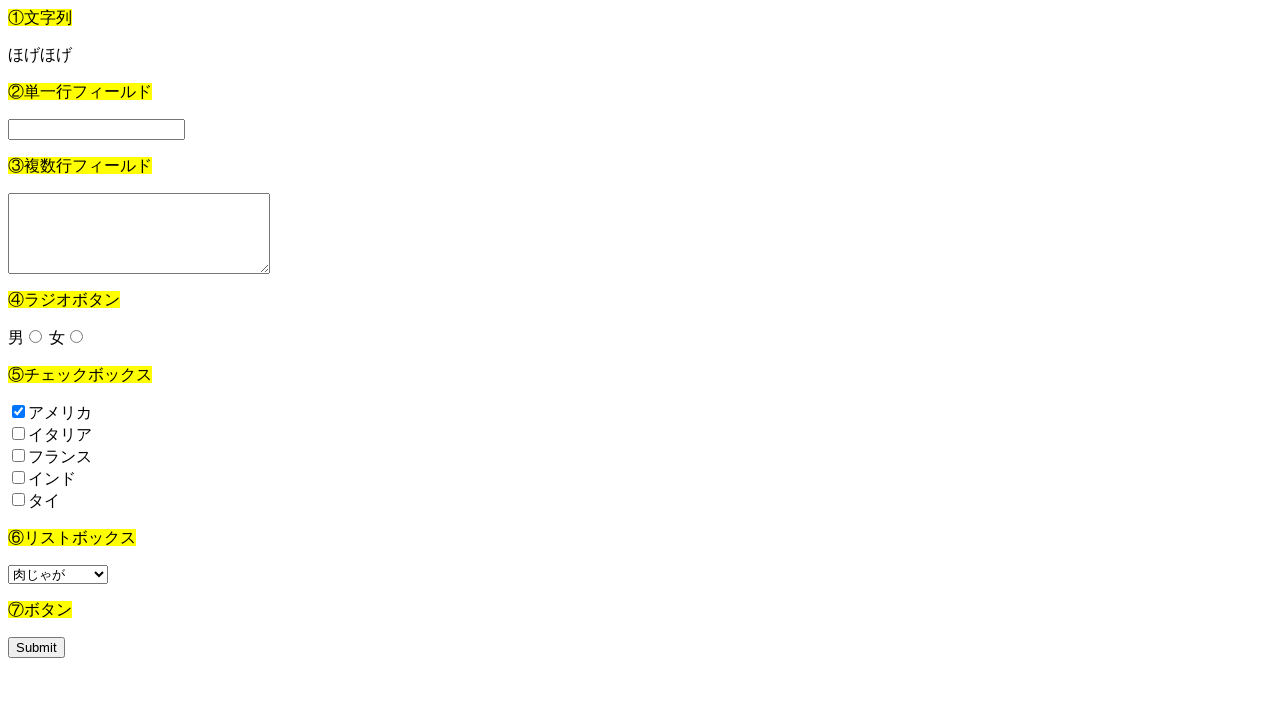

Filled single-line text input with '単一行' on xpath=/html/body/form[1]/input
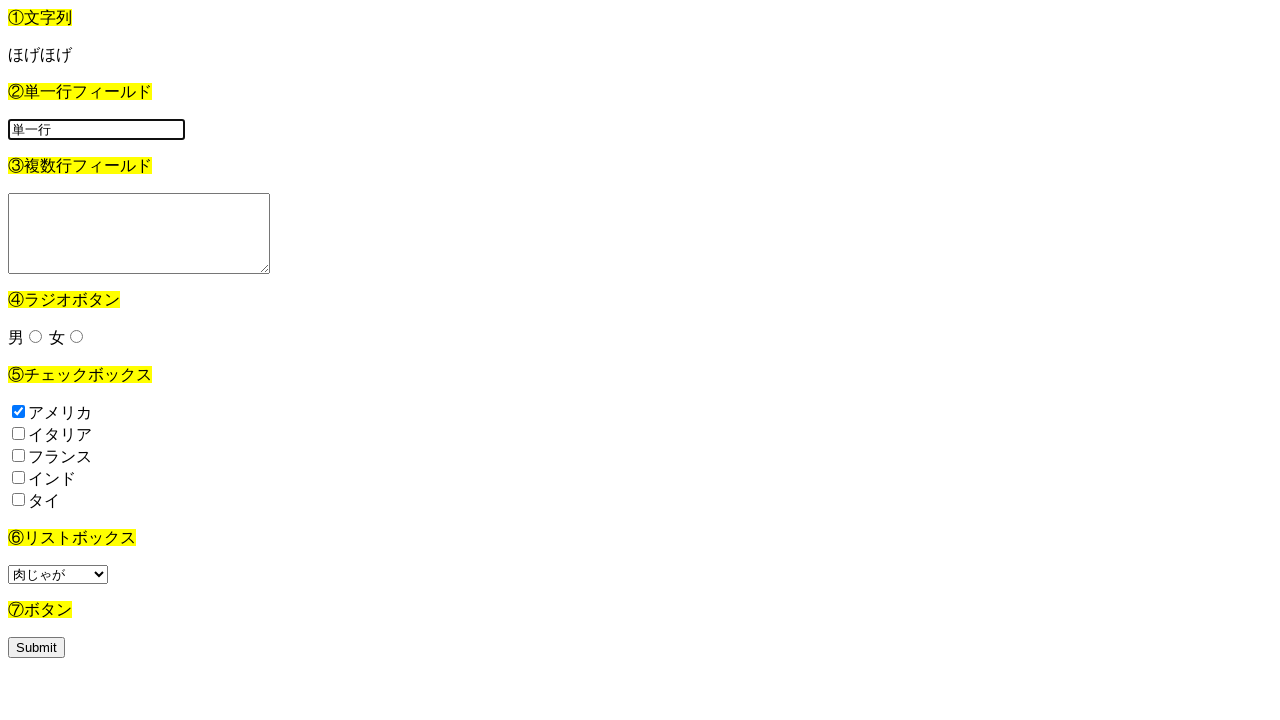

Filled multi-line textarea with multi-line text on xpath=/html/body/form[2]/textarea
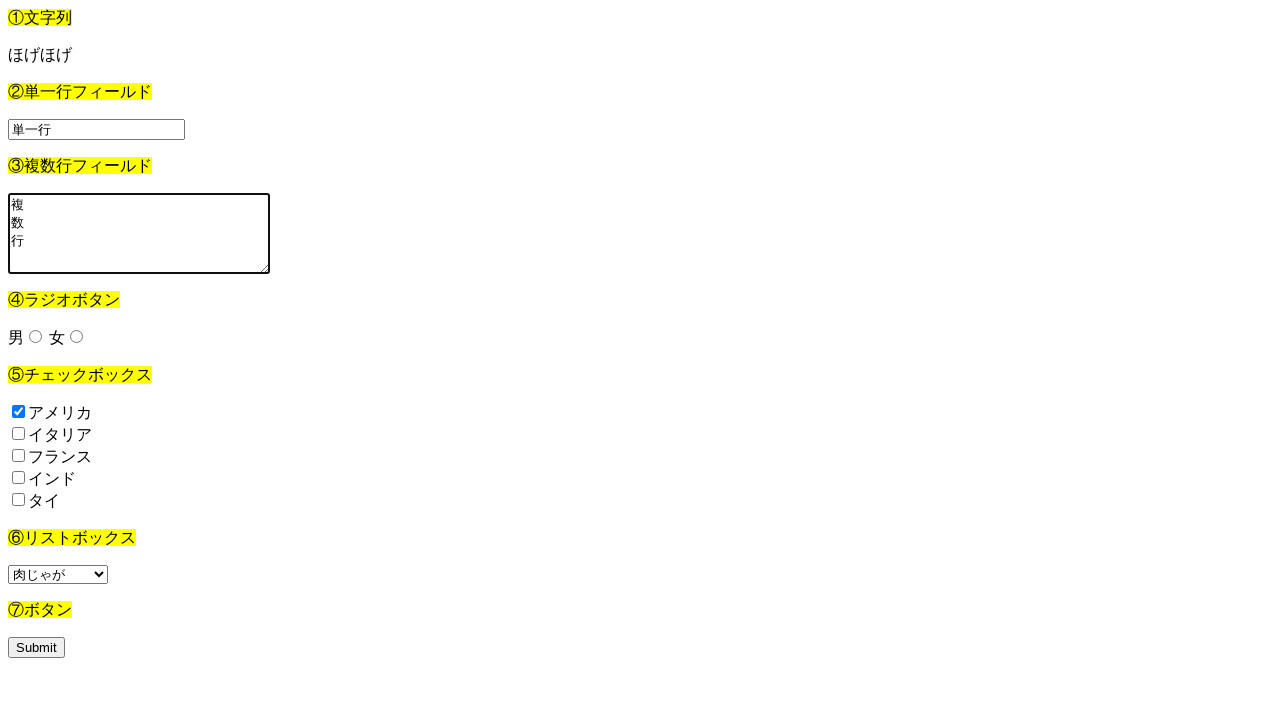

Selected male radio button at (36, 336) on xpath=/html/body/form[3]/input[1]
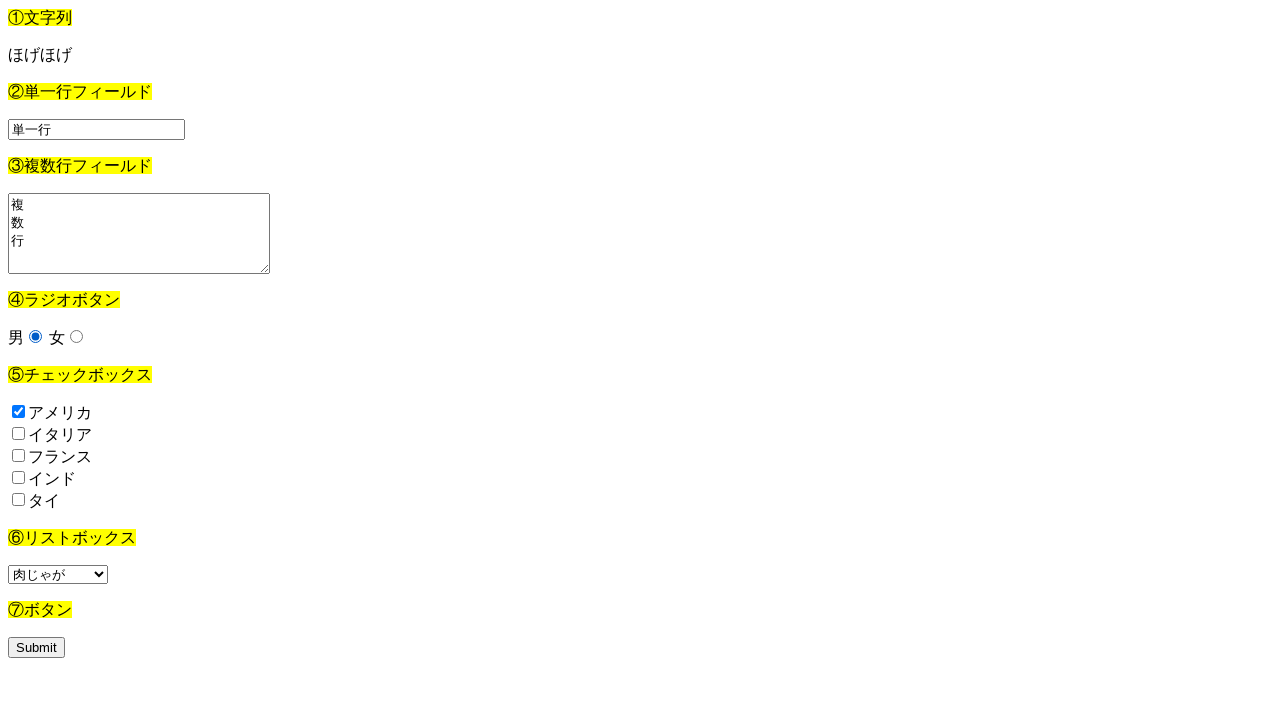

Selected female radio button at (76, 336) on xpath=/html/body/form[3]/input[2]
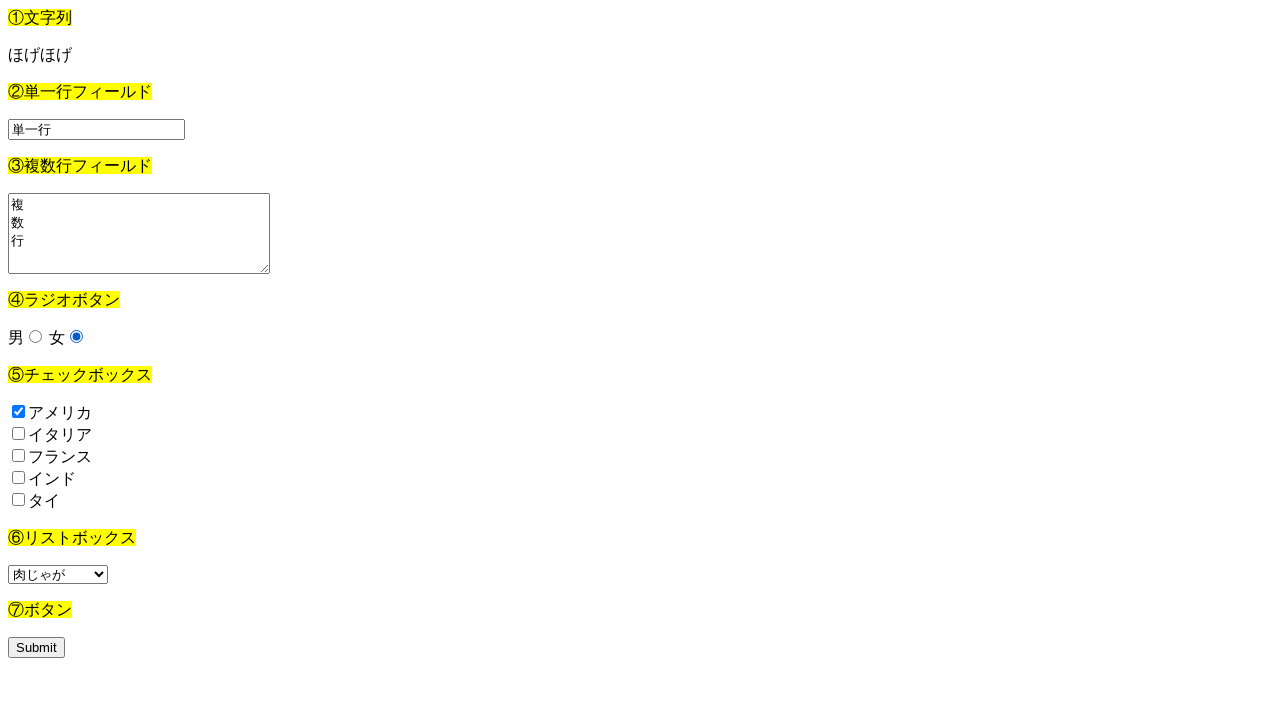

Checked America checkbox at (18, 412) on xpath=/html/body/form[4]/input[1]
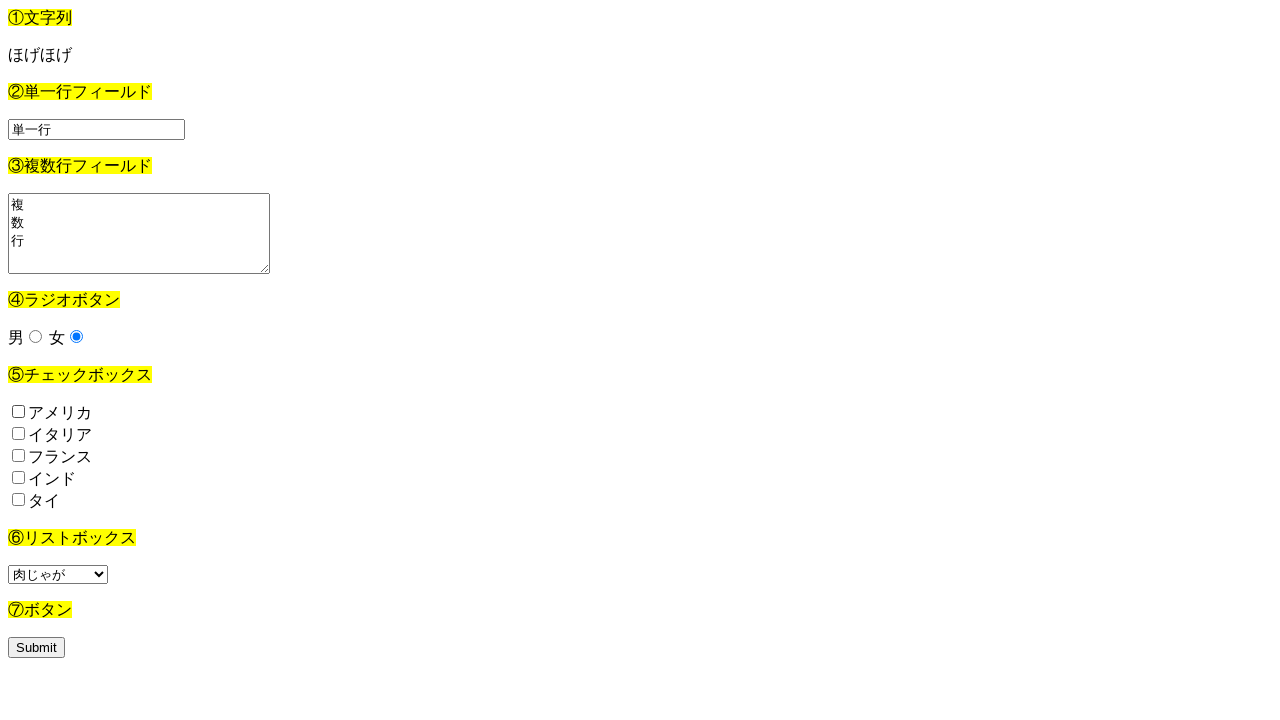

Checked Italy checkbox at (18, 434) on xpath=/html/body/form[4]/input[2]
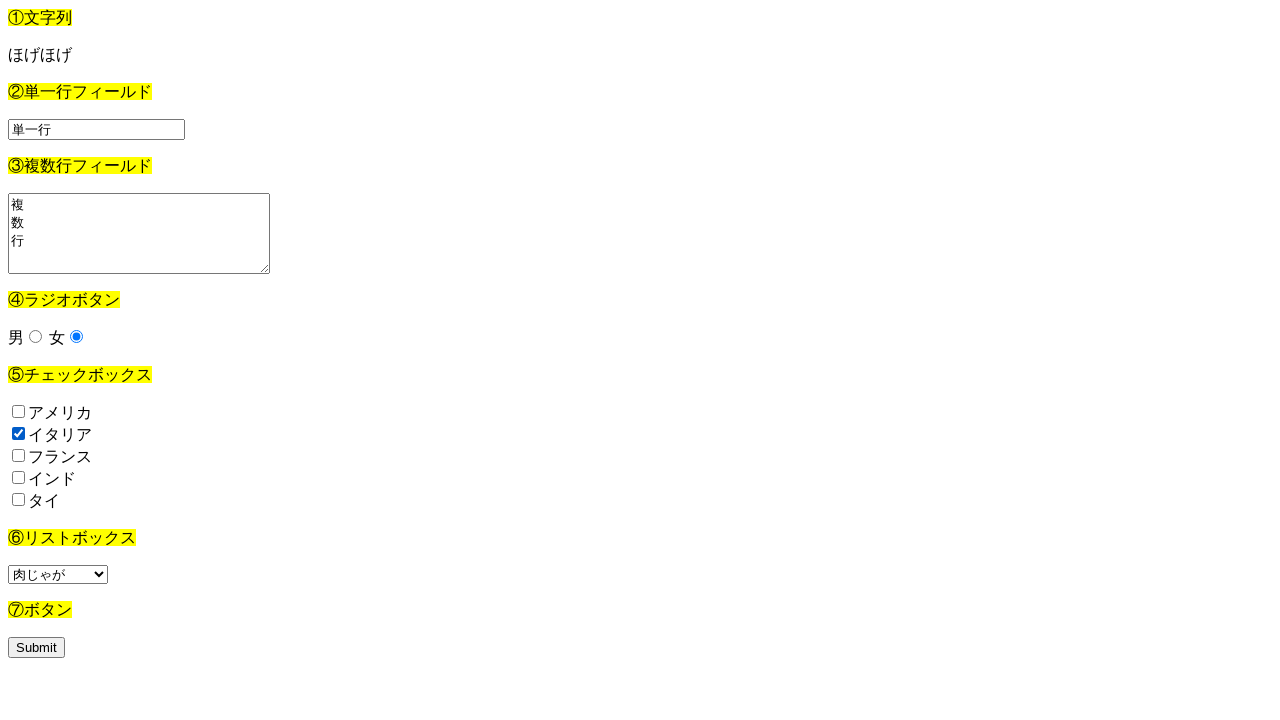

Selected dropdown option by index 1 (肉じゃが) on select[name='ryouri']
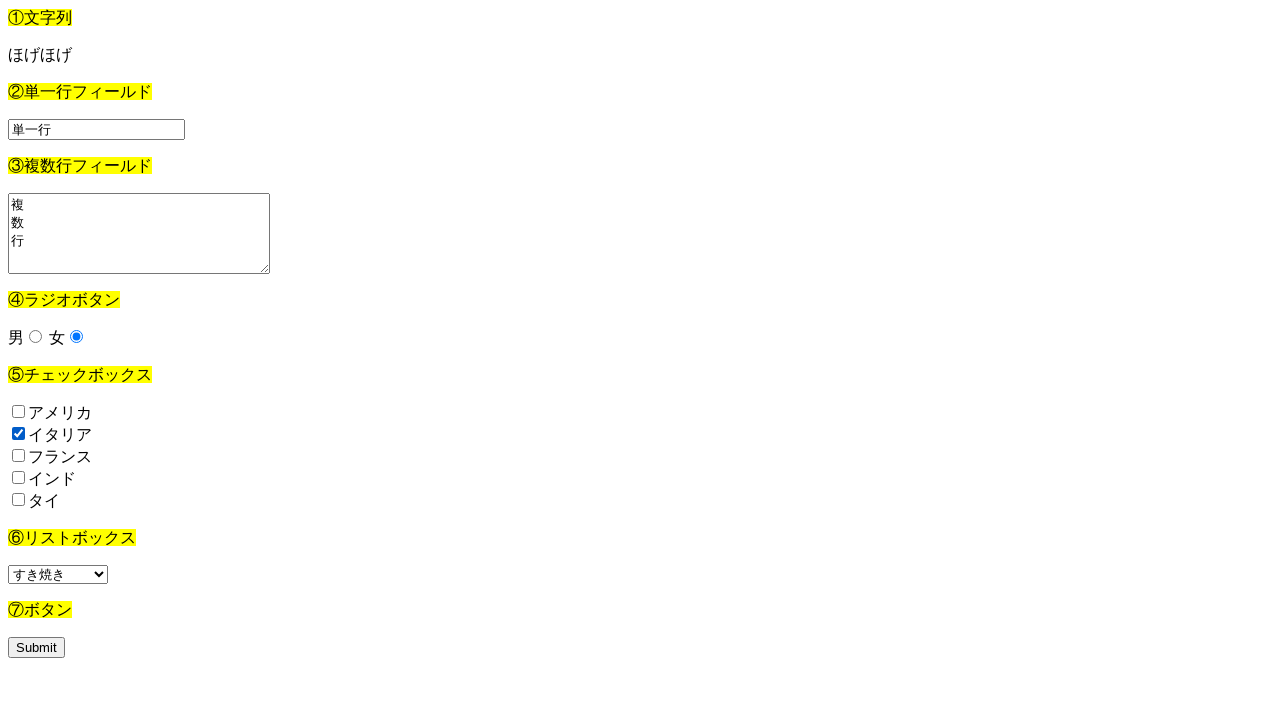

Selected dropdown option by value 'sukiyaki' on select[name='ryouri']
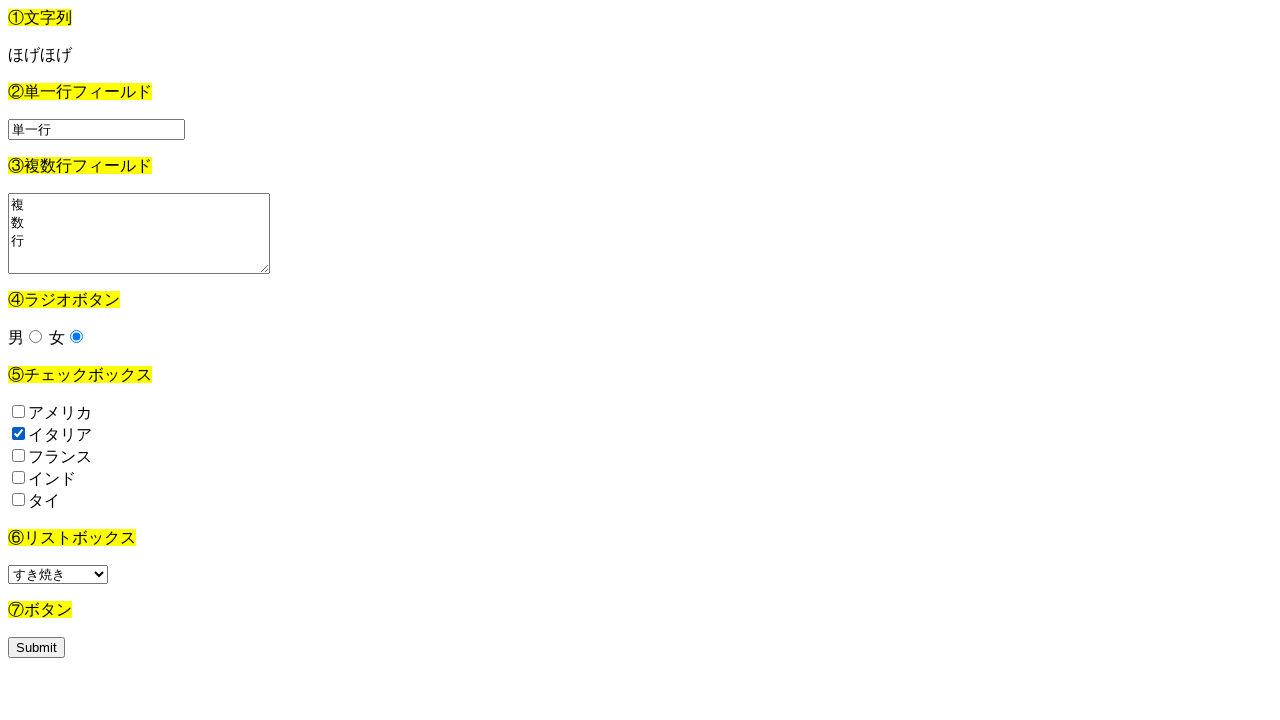

Selected dropdown option by visible text 'カレーライス' on select[name='ryouri']
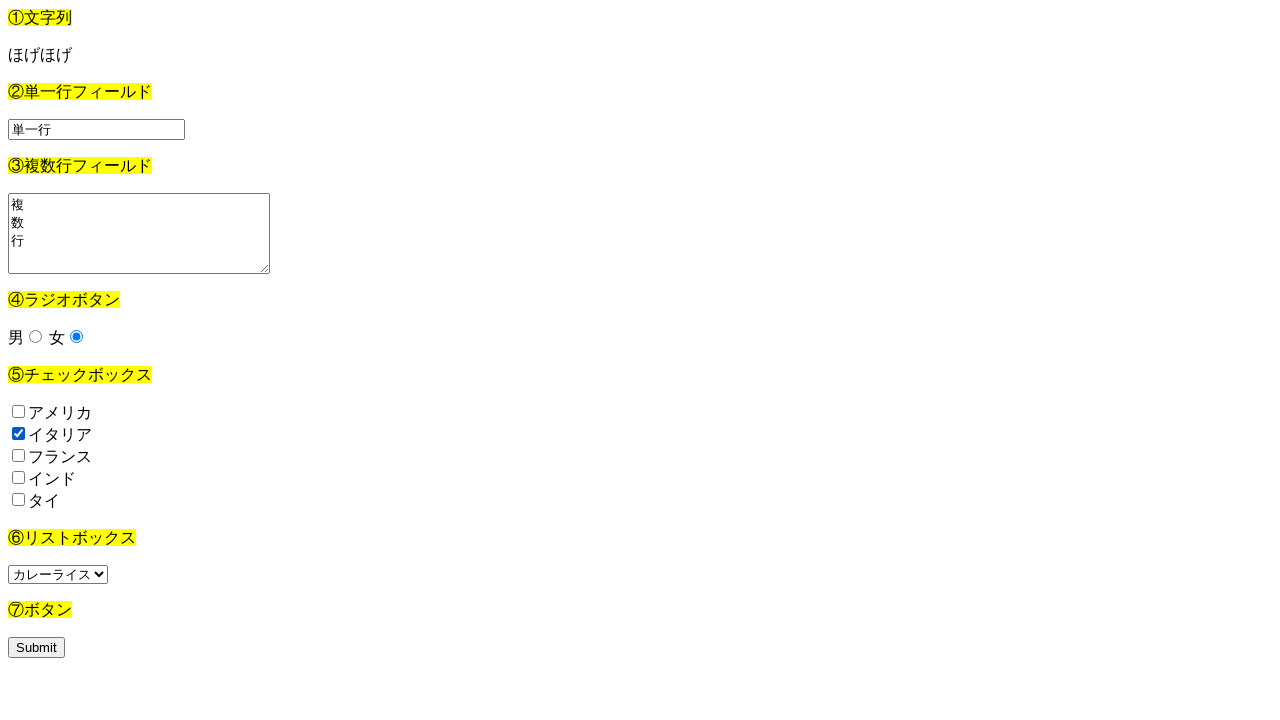

Clicked form submission button at (36, 648) on xpath=/html/body/form[6]/input
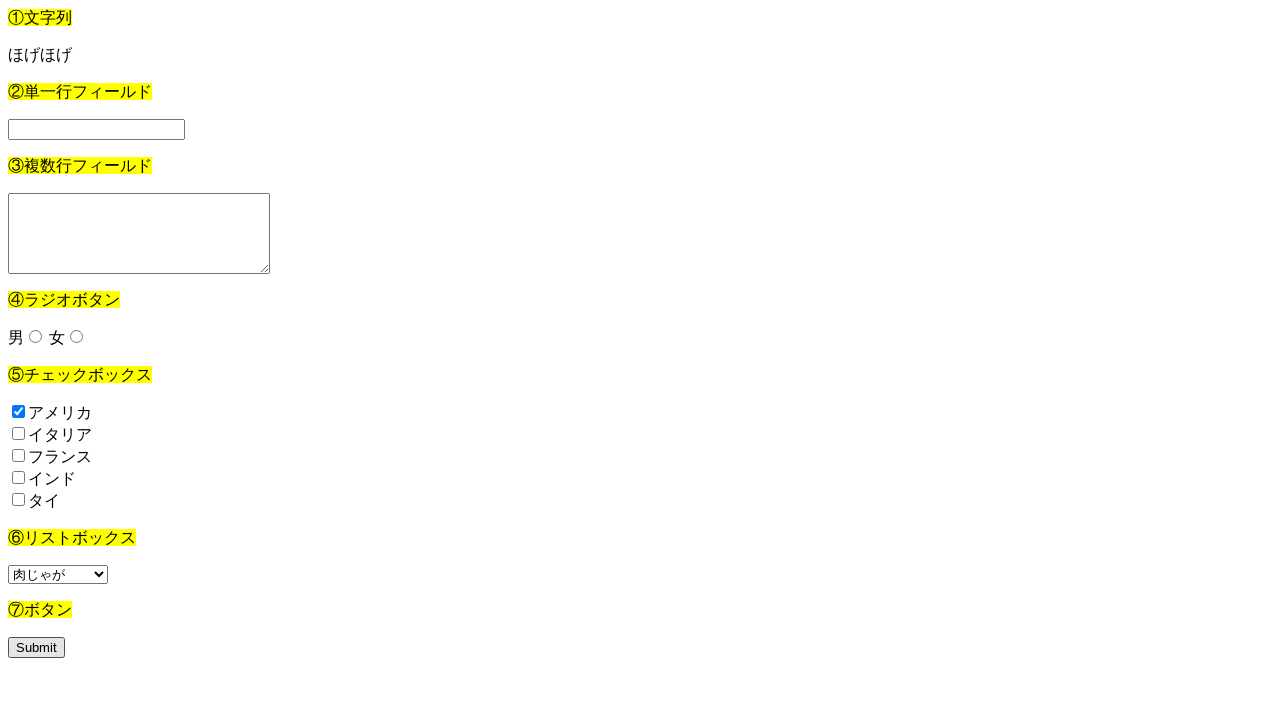

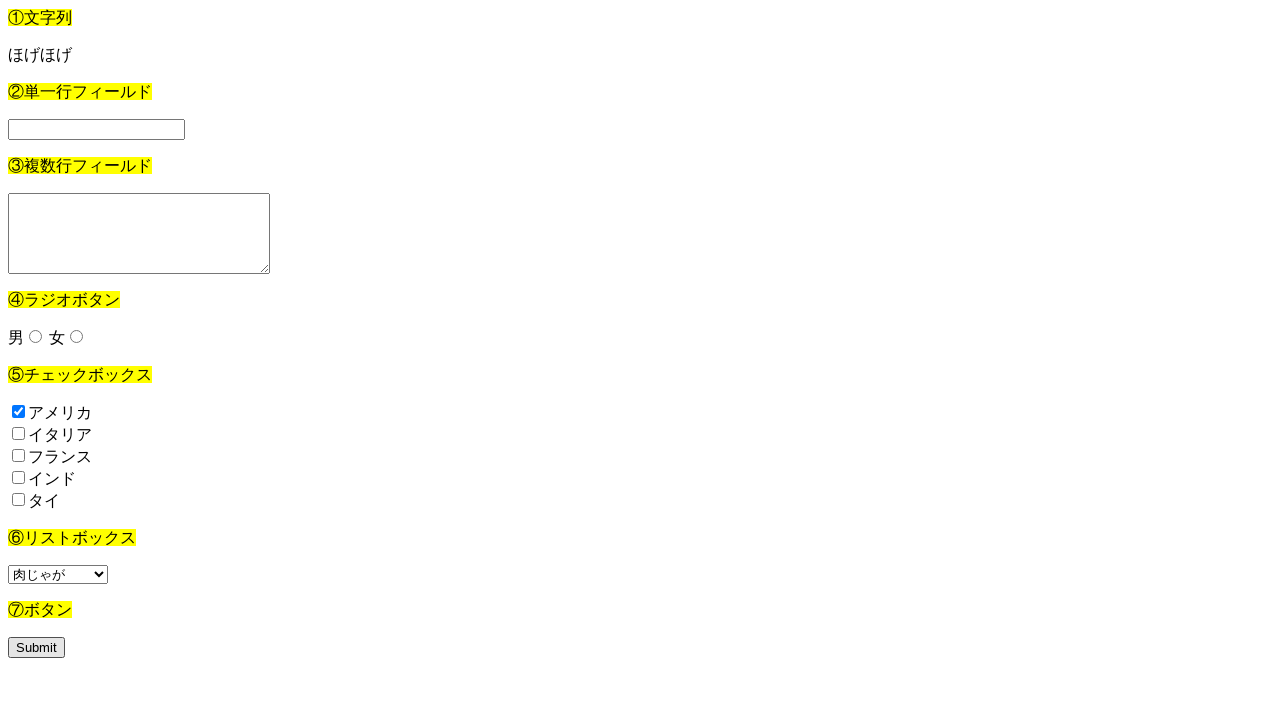